Tests the search functionality on FirstCry website by entering a product name and clicking the search button

Starting URL: https://www.firstcry.com/

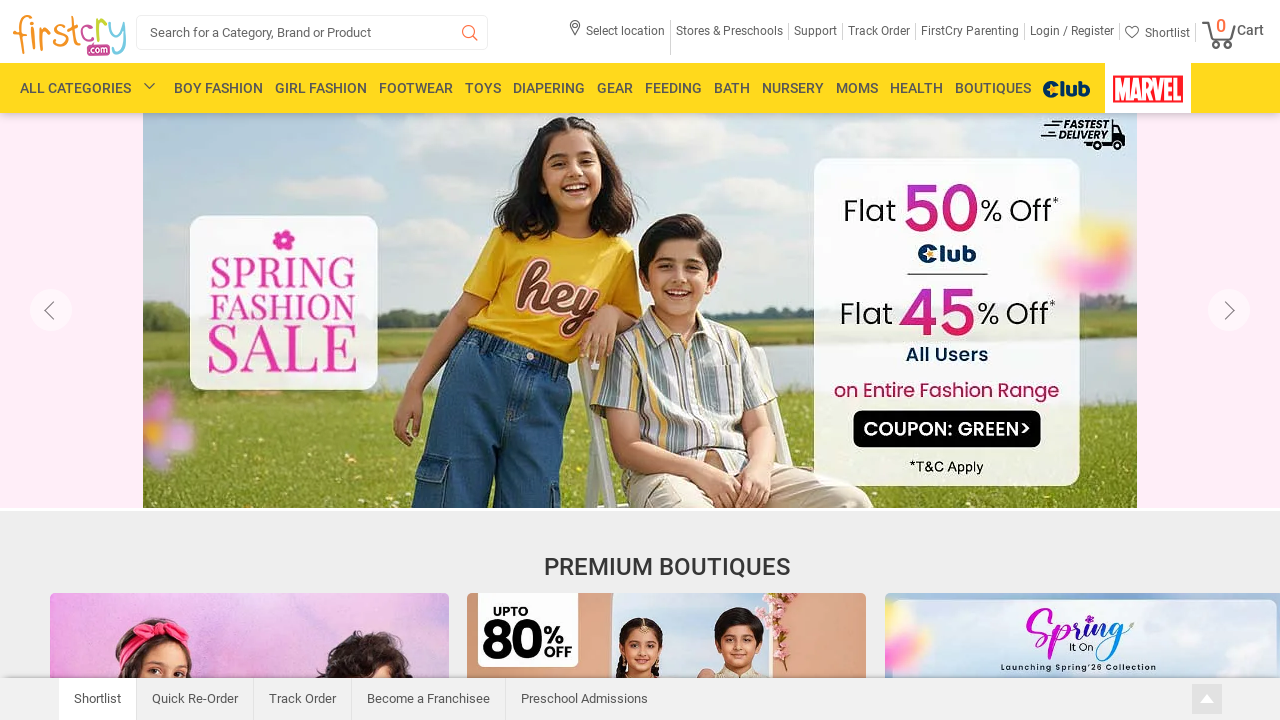

Search bar is now visible
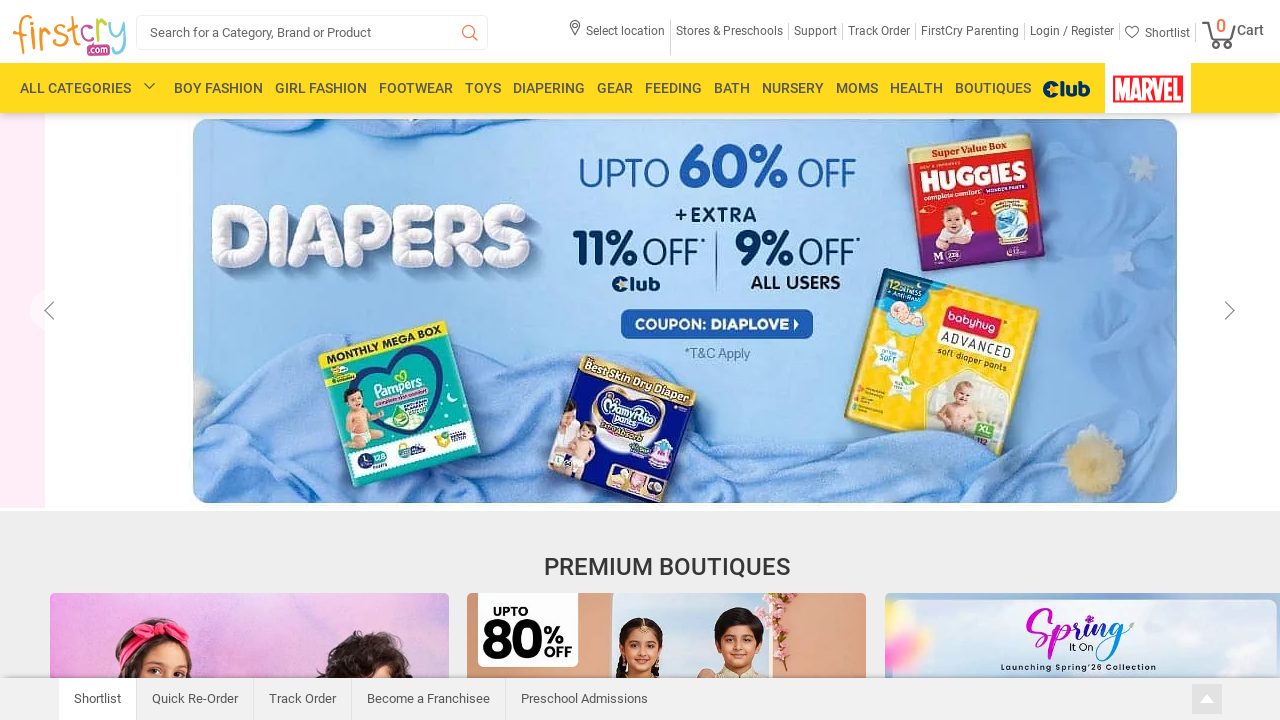

Located search input field
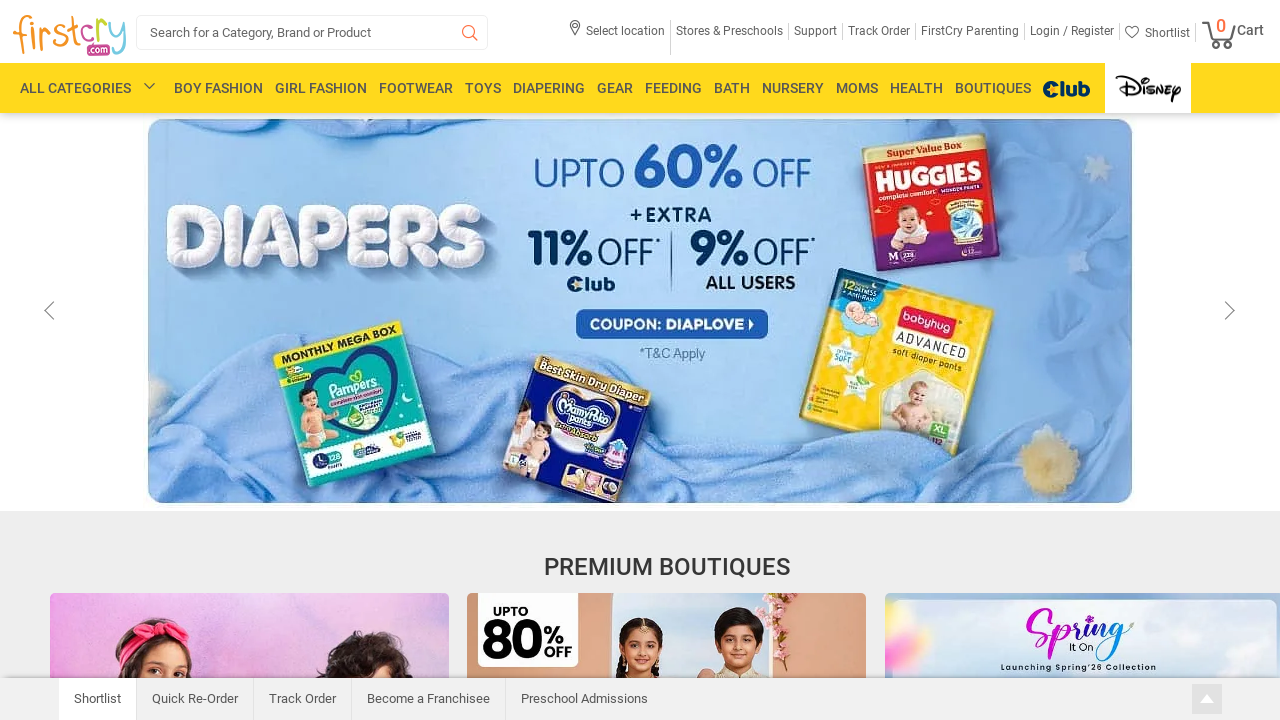

Cleared the search input field on #search_box
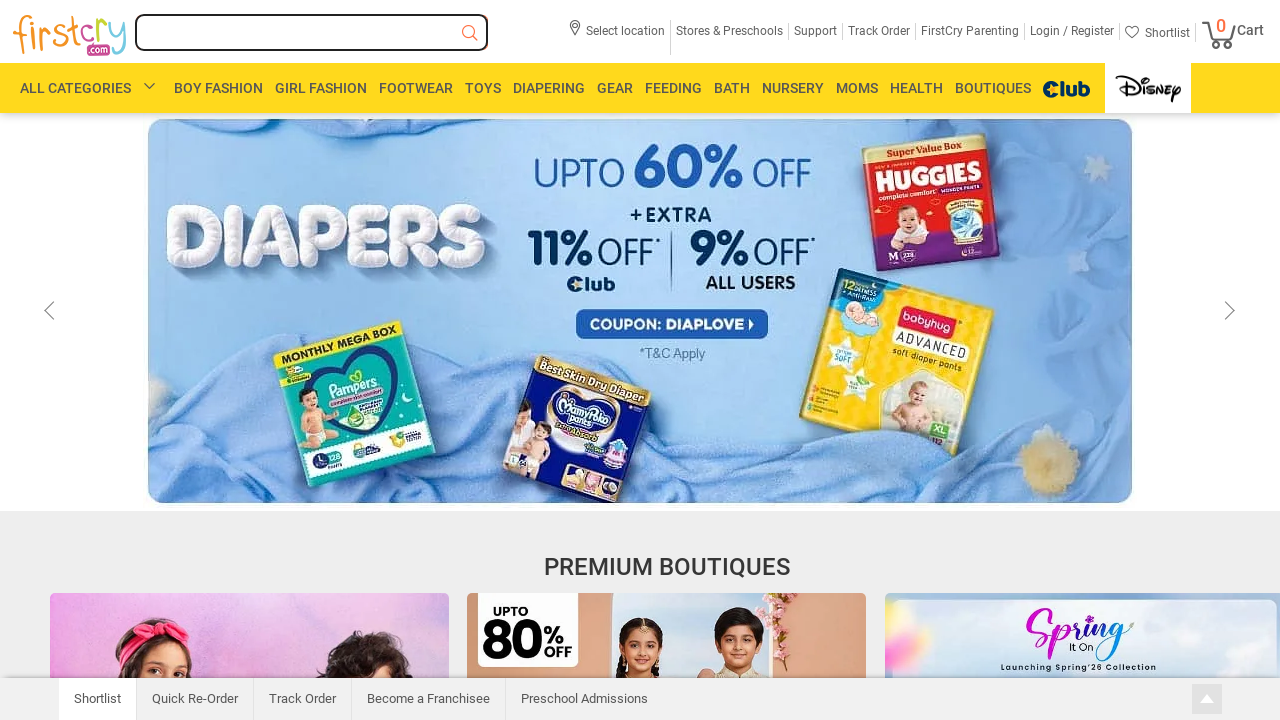

Filled search field with 'shoes' on #search_box
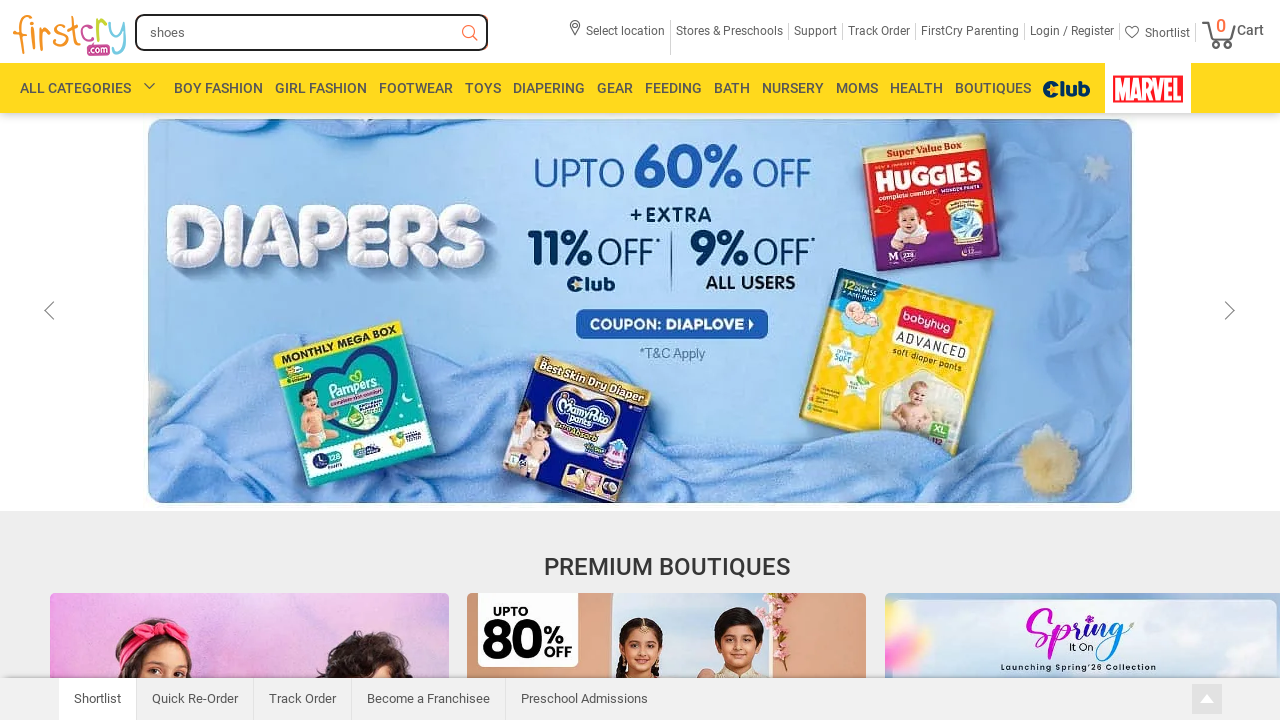

Clicked the search button to search for shoes at (470, 34) on span.search-button
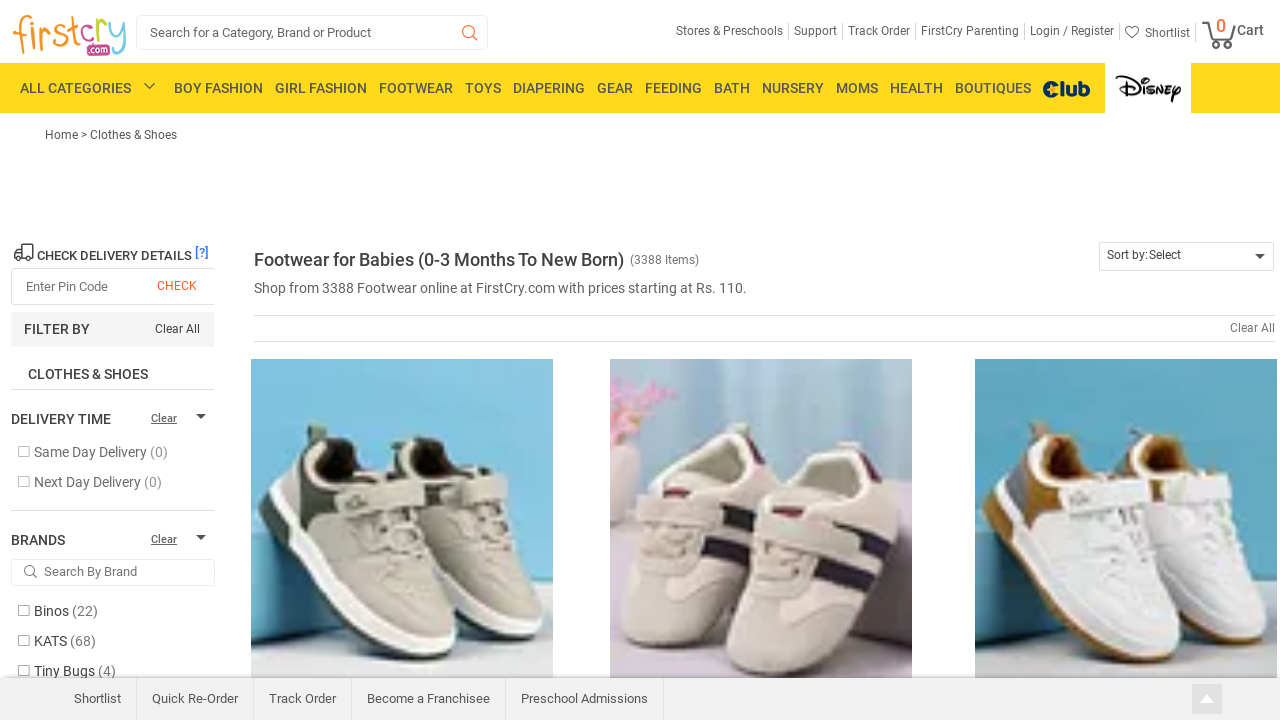

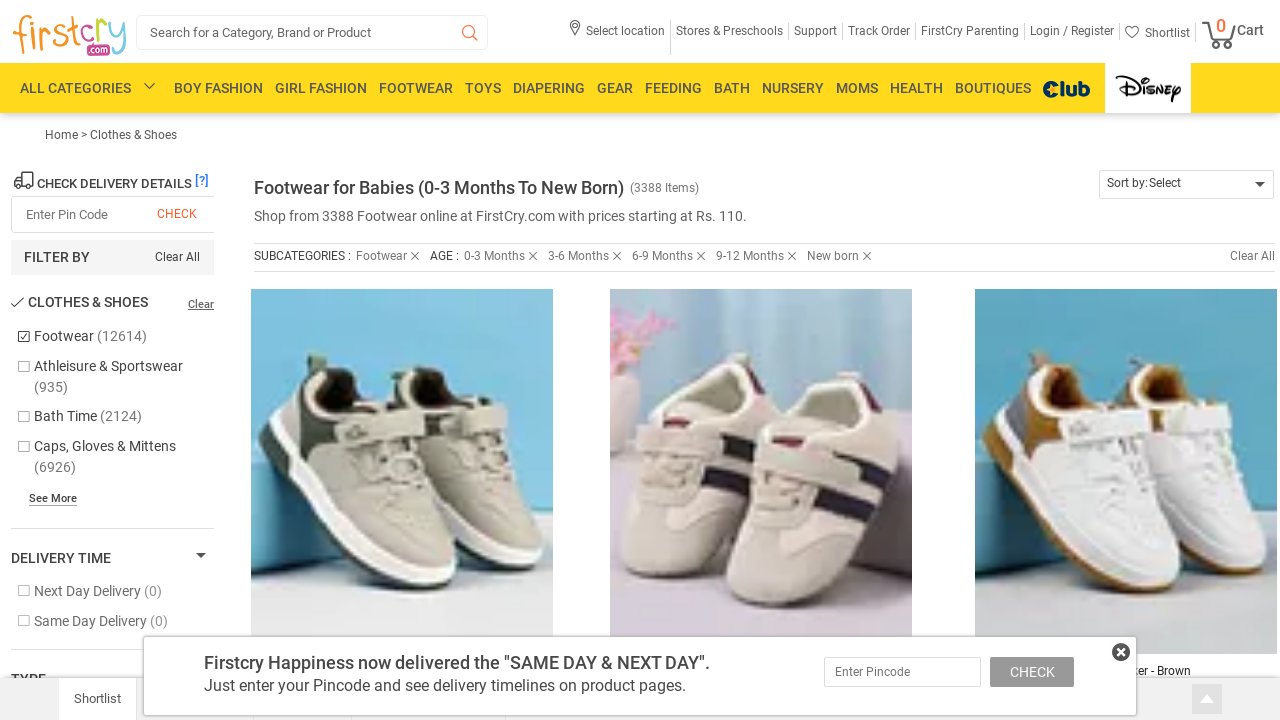